Solves a math problem by extracting two numbers from the page, calculating their sum, selecting the result from a dropdown, and submitting the form

Starting URL: http://suninjuly.github.io/selects1.html

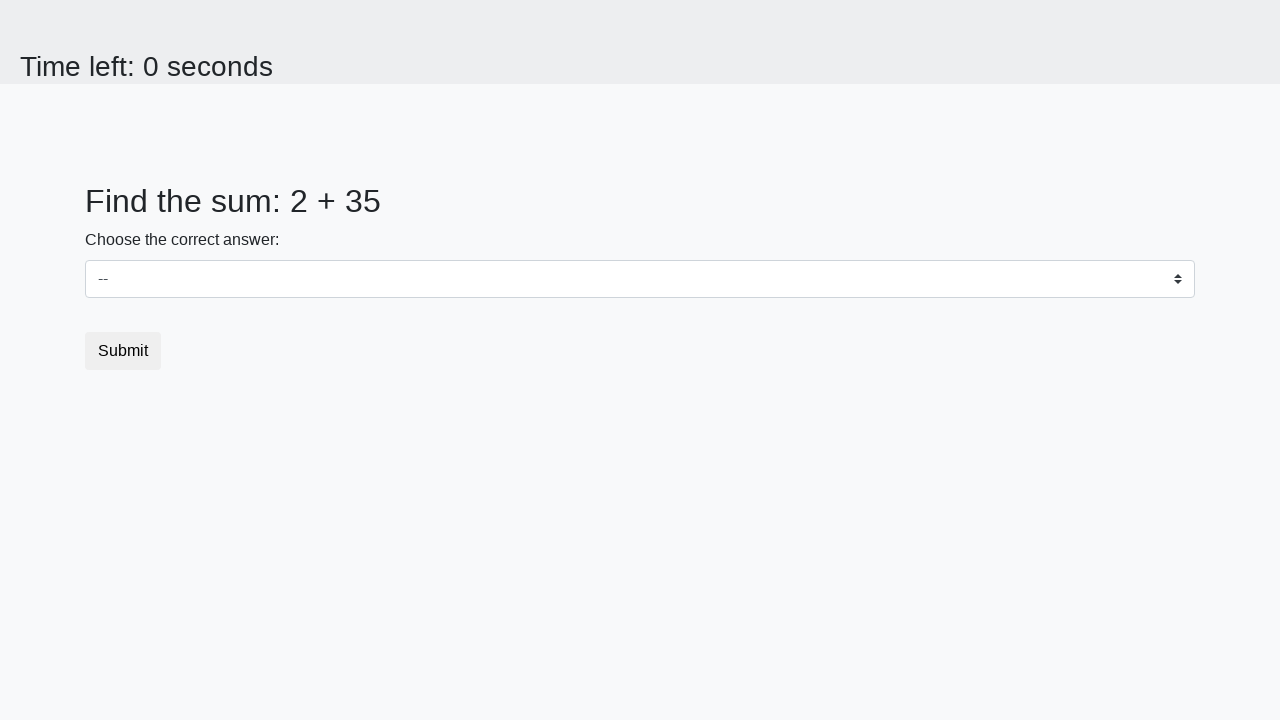

Extracted first number from span#num1
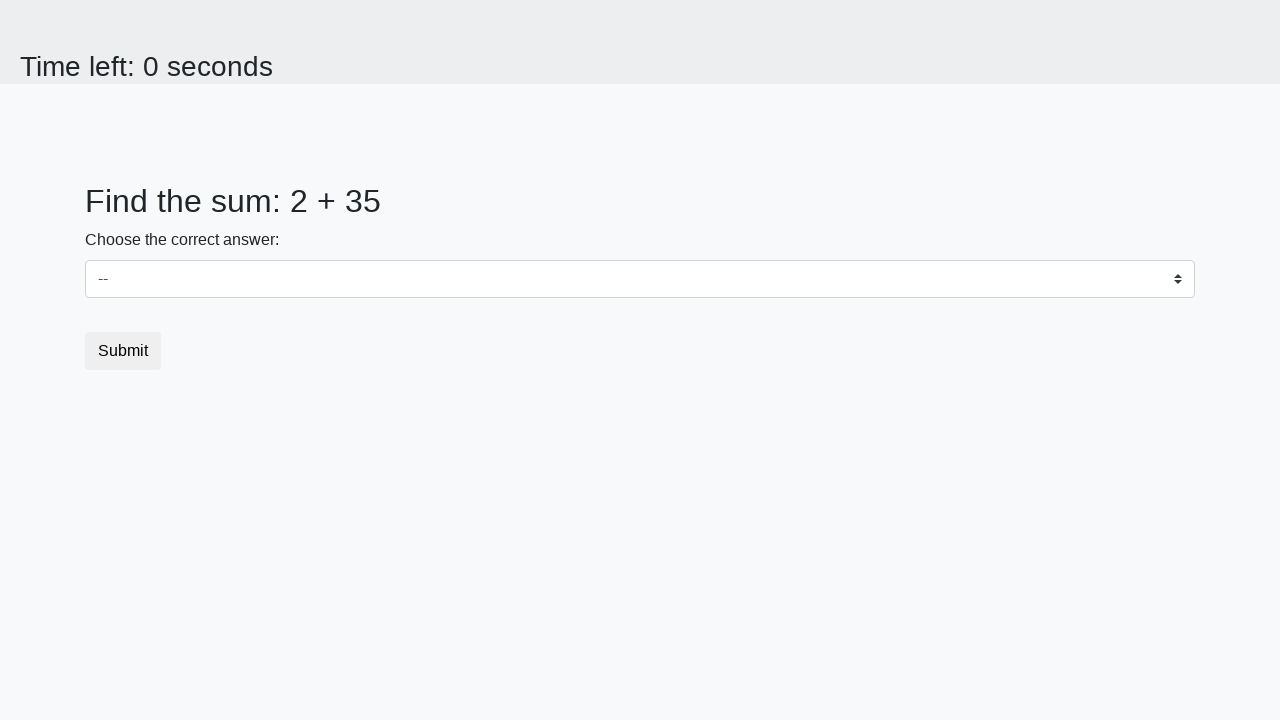

Extracted second number from span#num2
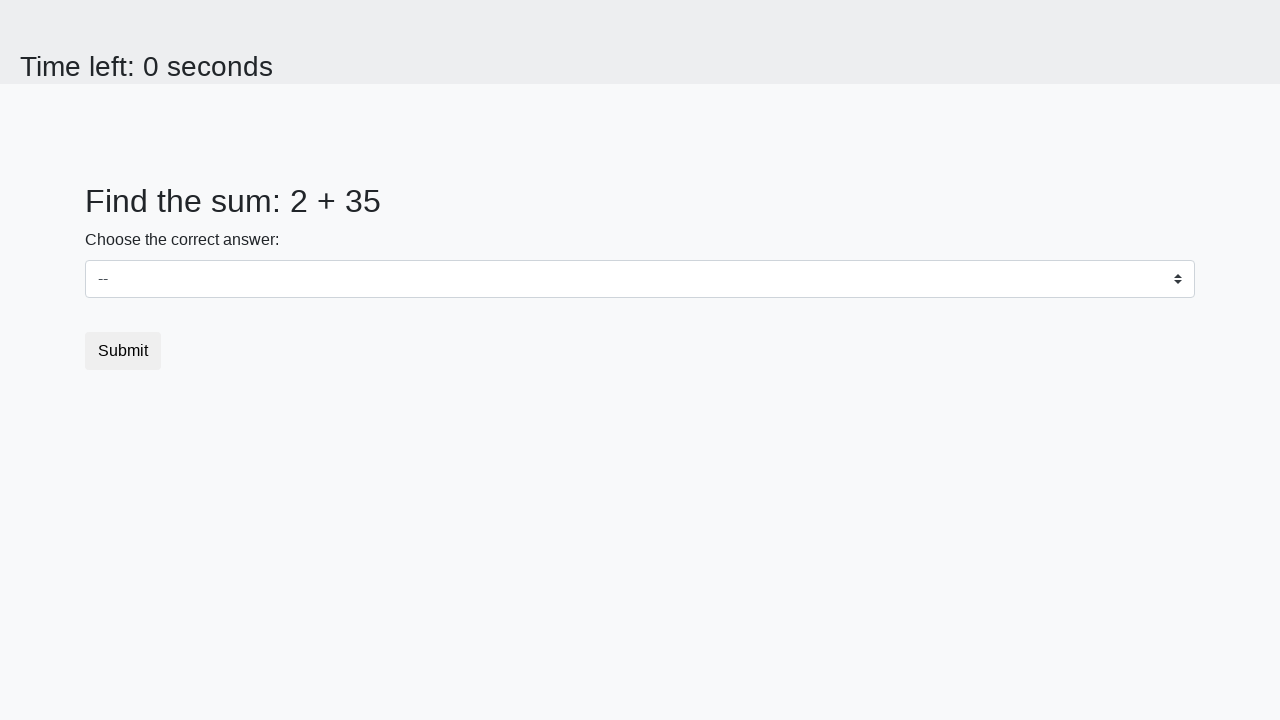

Calculated sum of 2 + 35 = 37
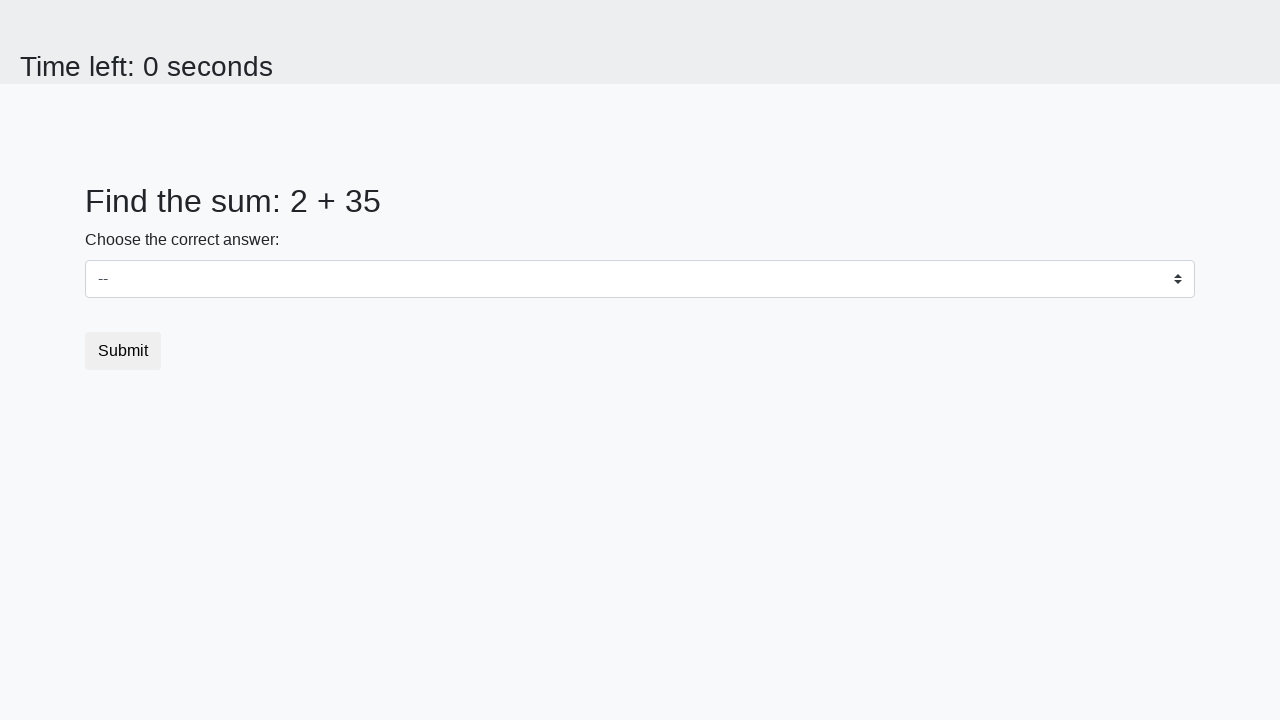

Selected calculated result '37' from dropdown on select
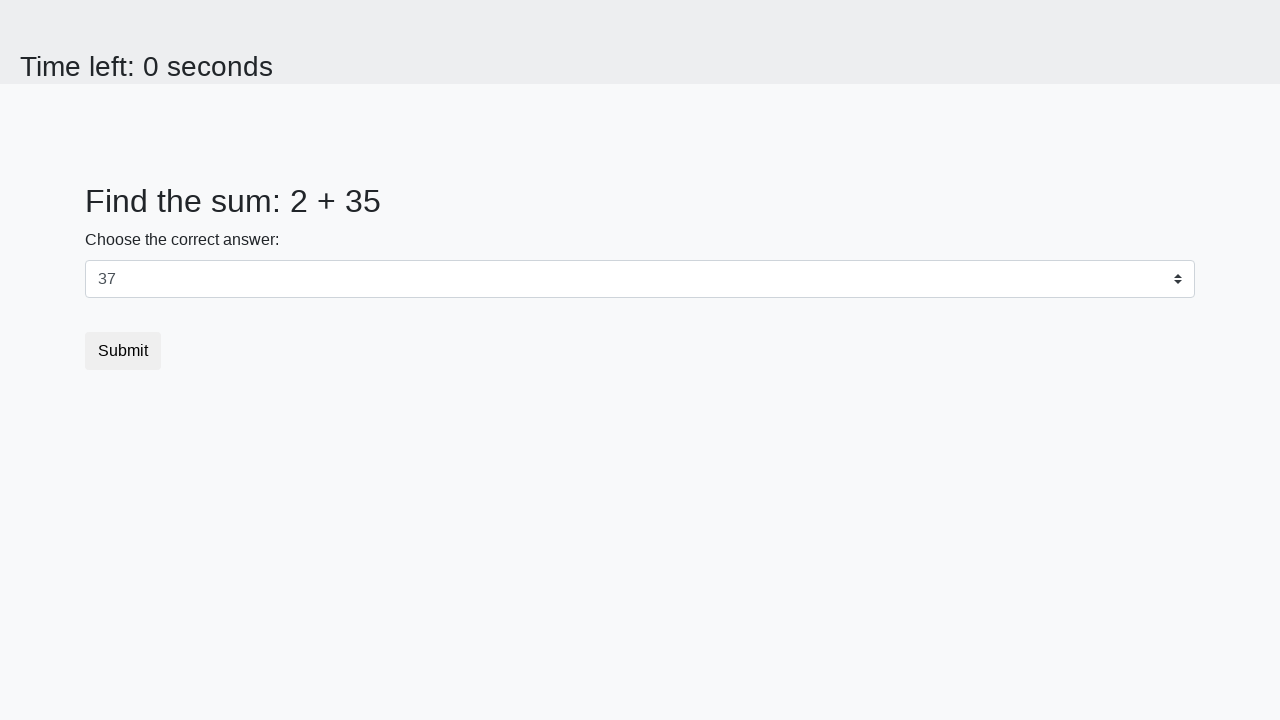

Clicked submit button at (123, 351) on button.btn
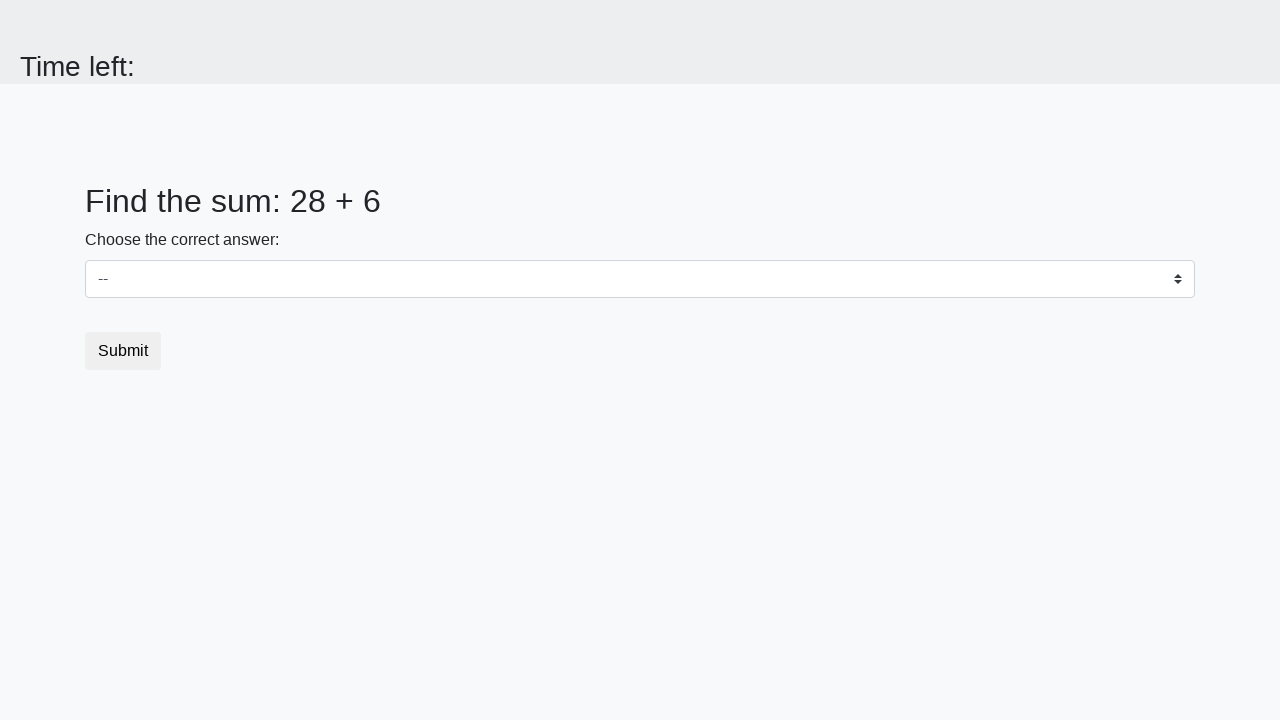

Waited 1000ms for result
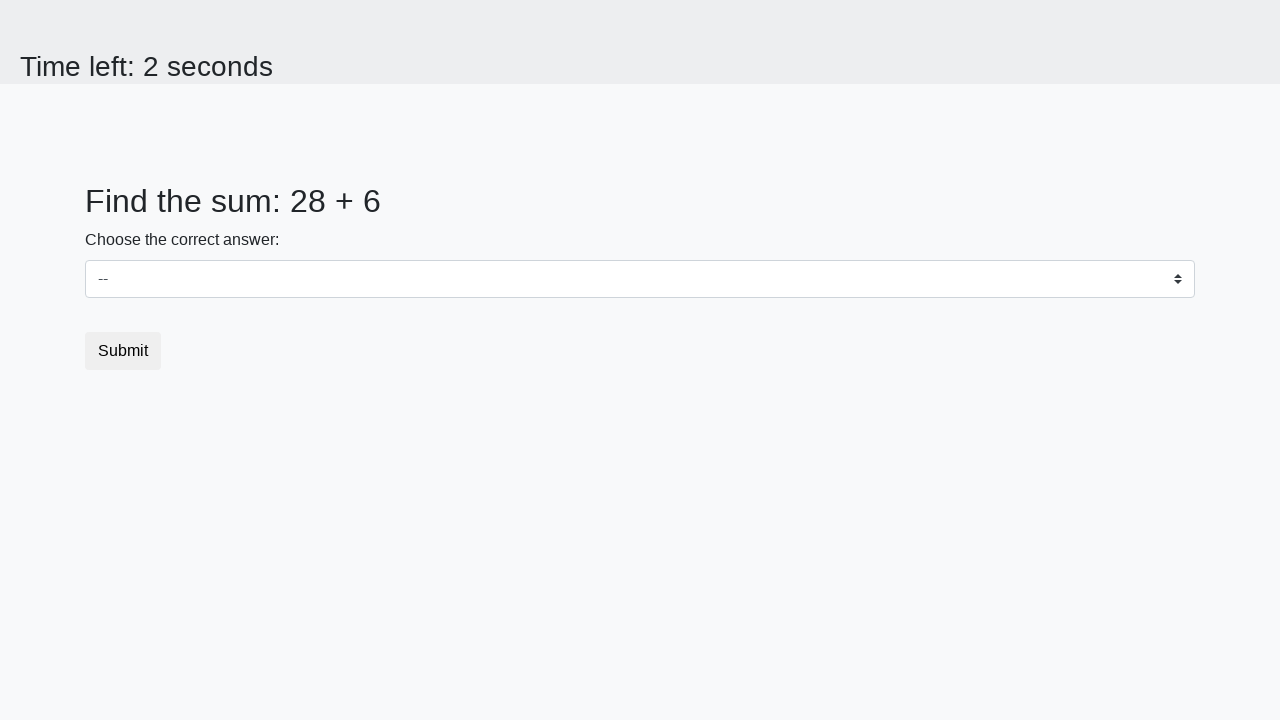

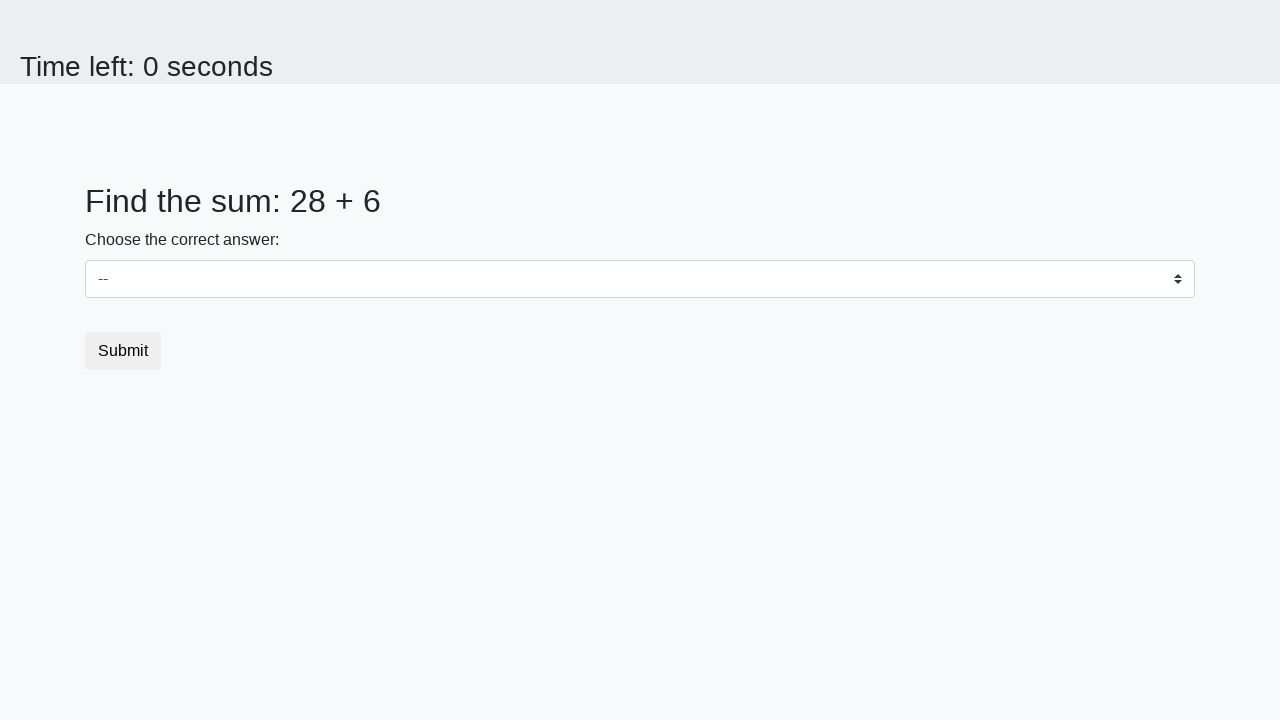